Tests unchecking all checked checkboxes by only clicking those that are currently selected

Starting URL: https://the-internet.herokuapp.com/checkboxes

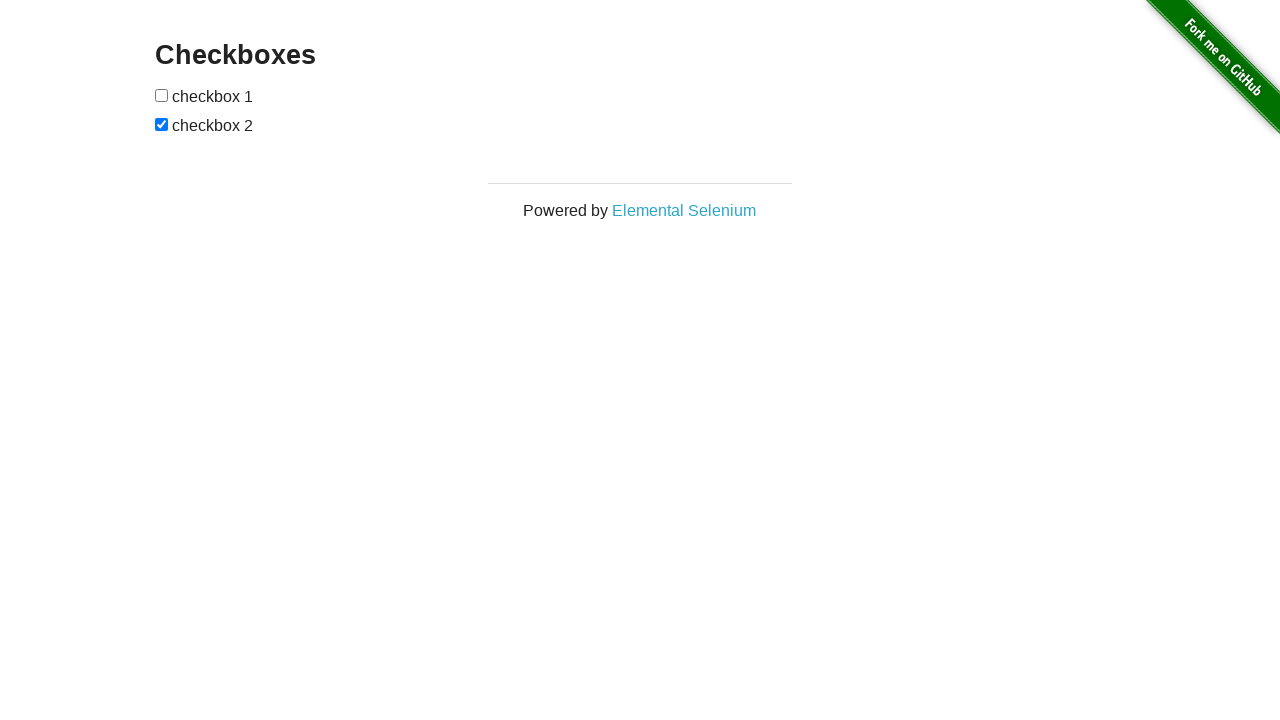

Waited for checkboxes to load on the page
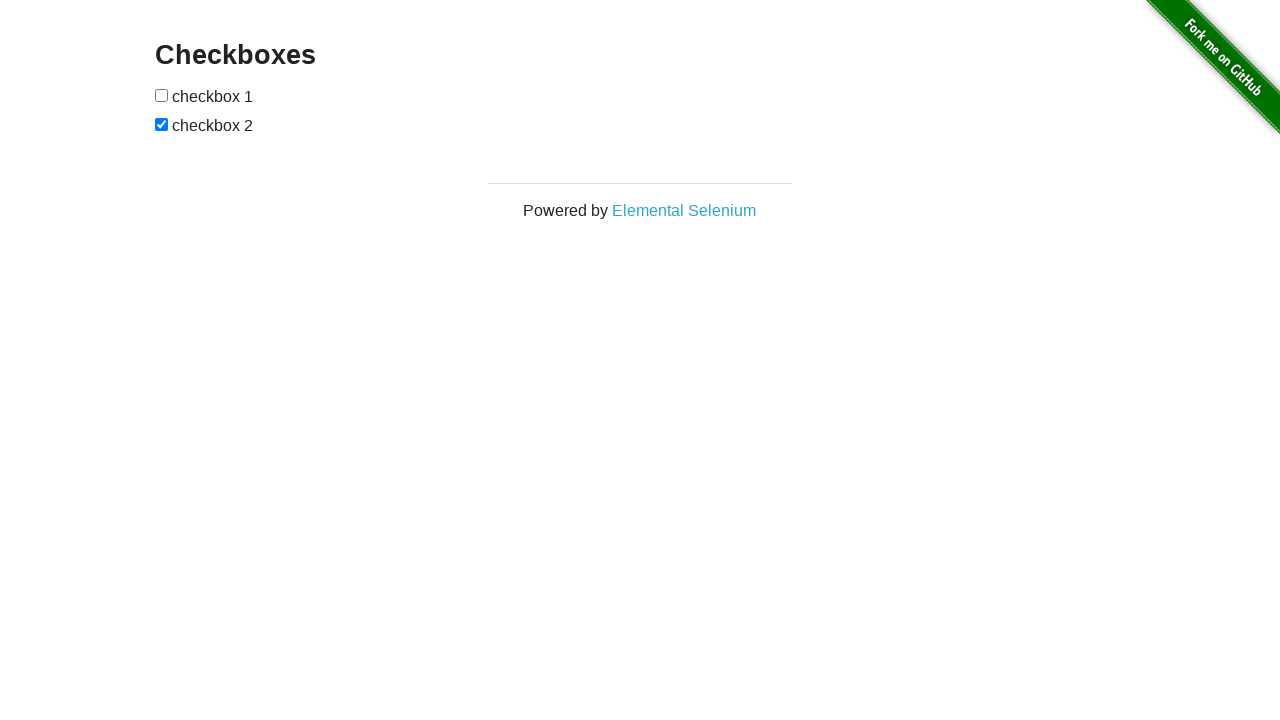

Located all checkboxes on the page
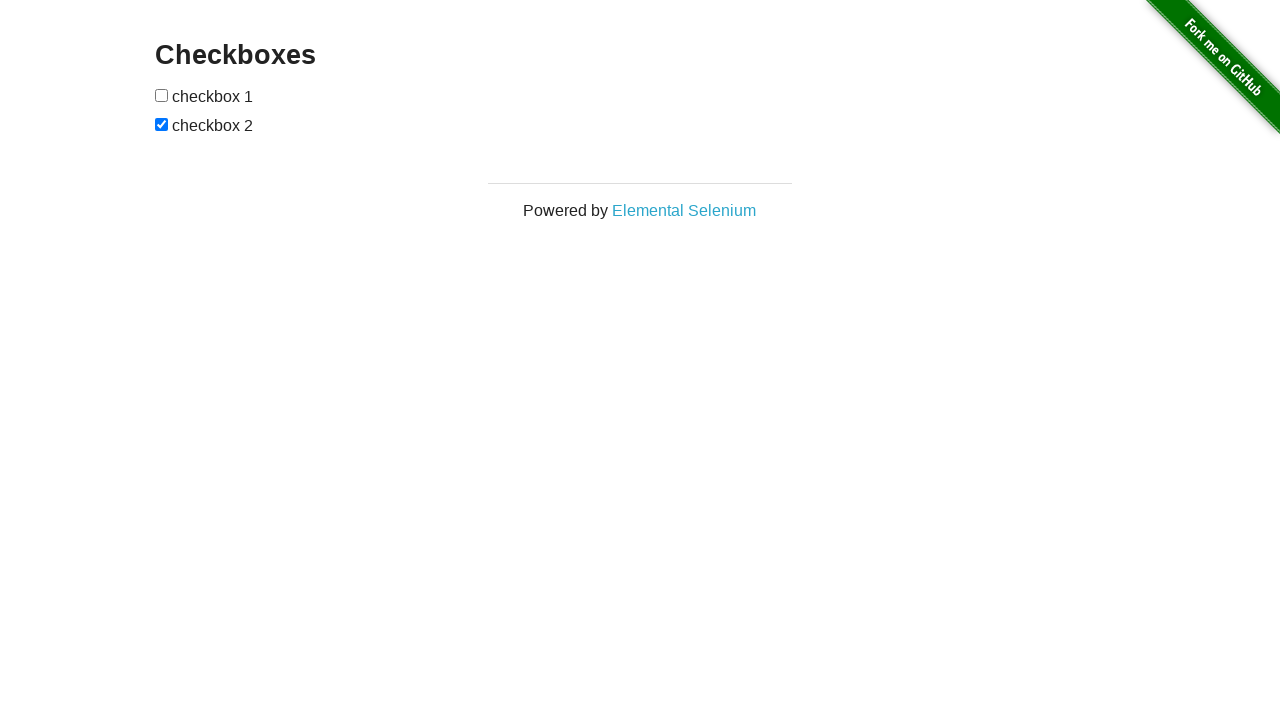

Found 2 total checkboxes
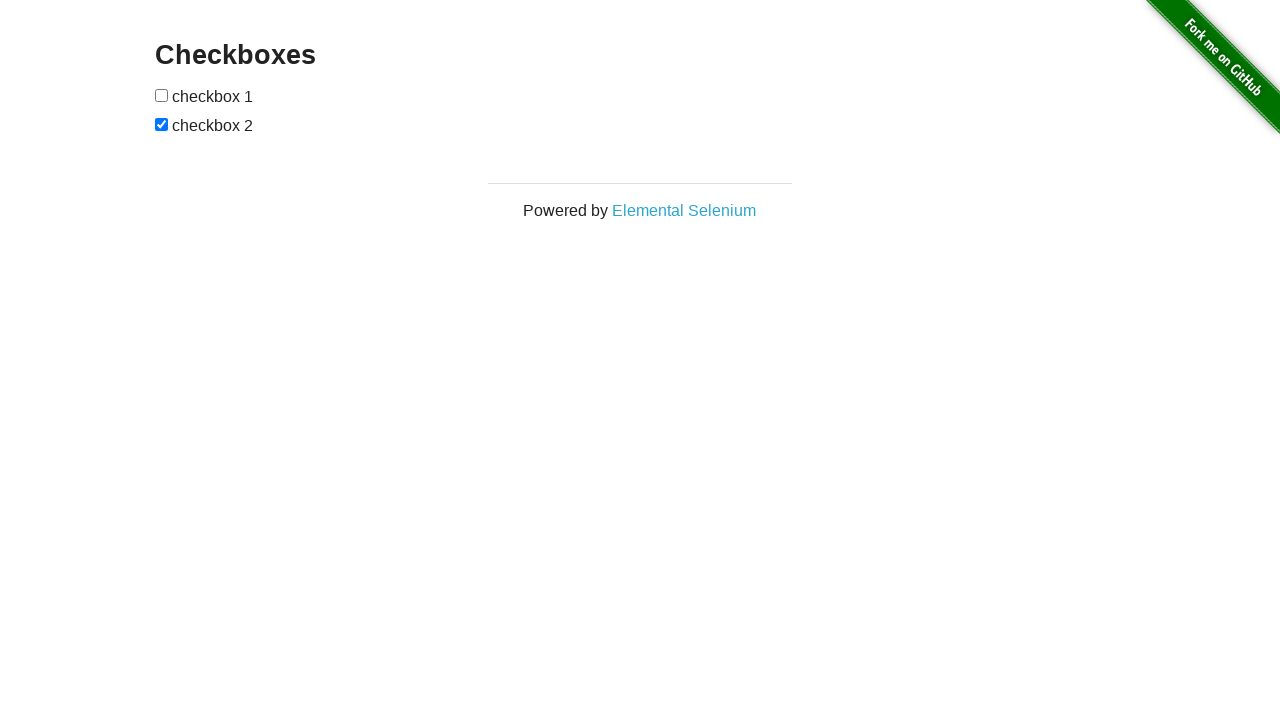

Retrieved checkbox at index 0
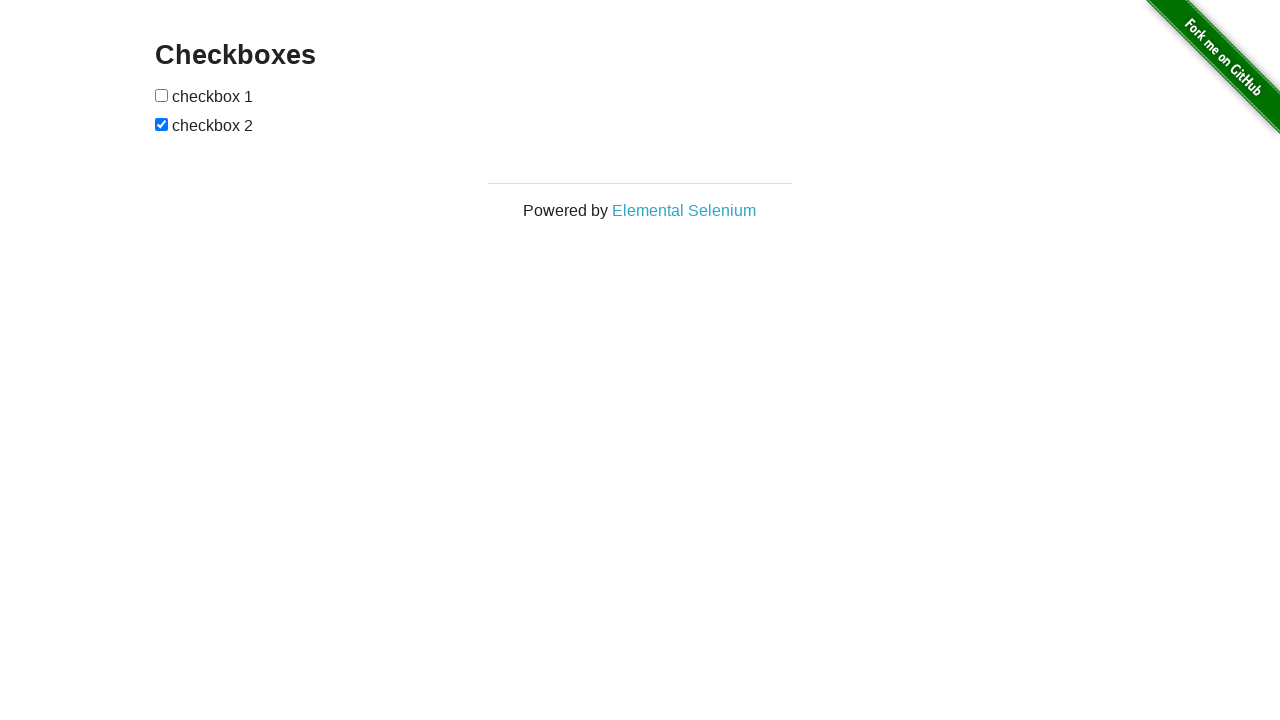

Retrieved checkbox at index 1
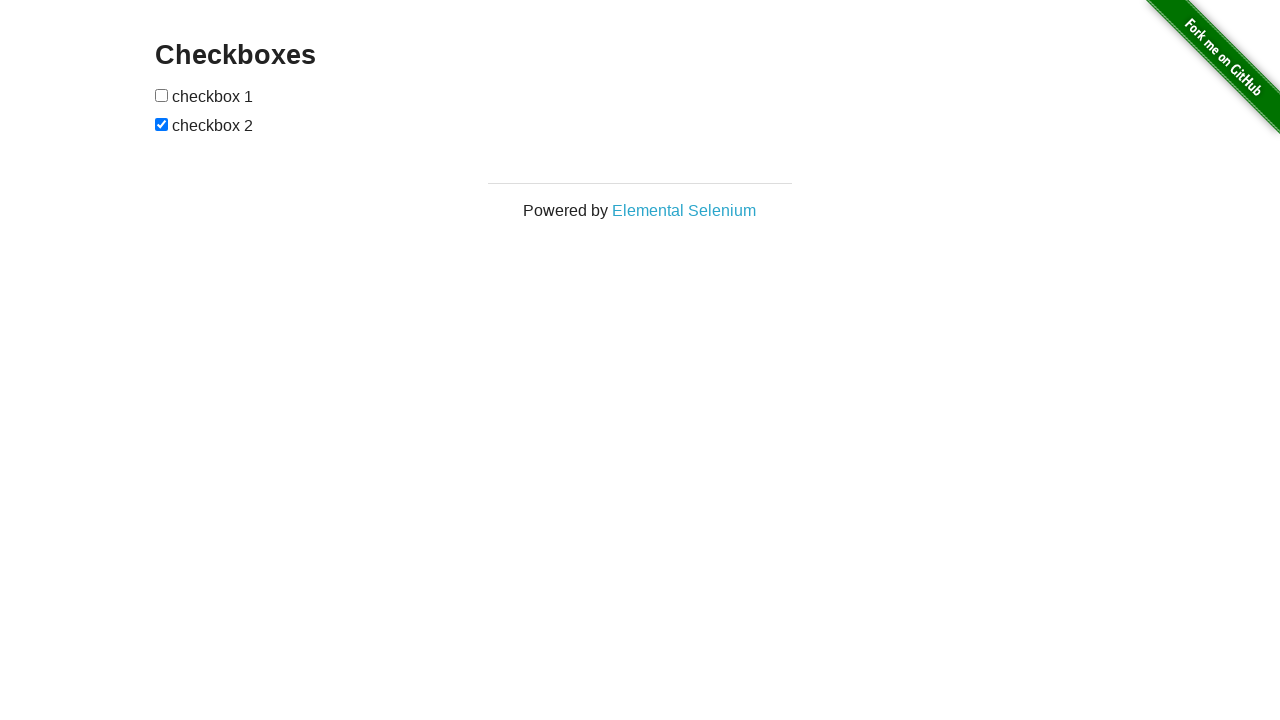

Clicked checkbox at index 1 to uncheck it at (162, 124) on #checkboxes input[type='checkbox'] >> nth=1
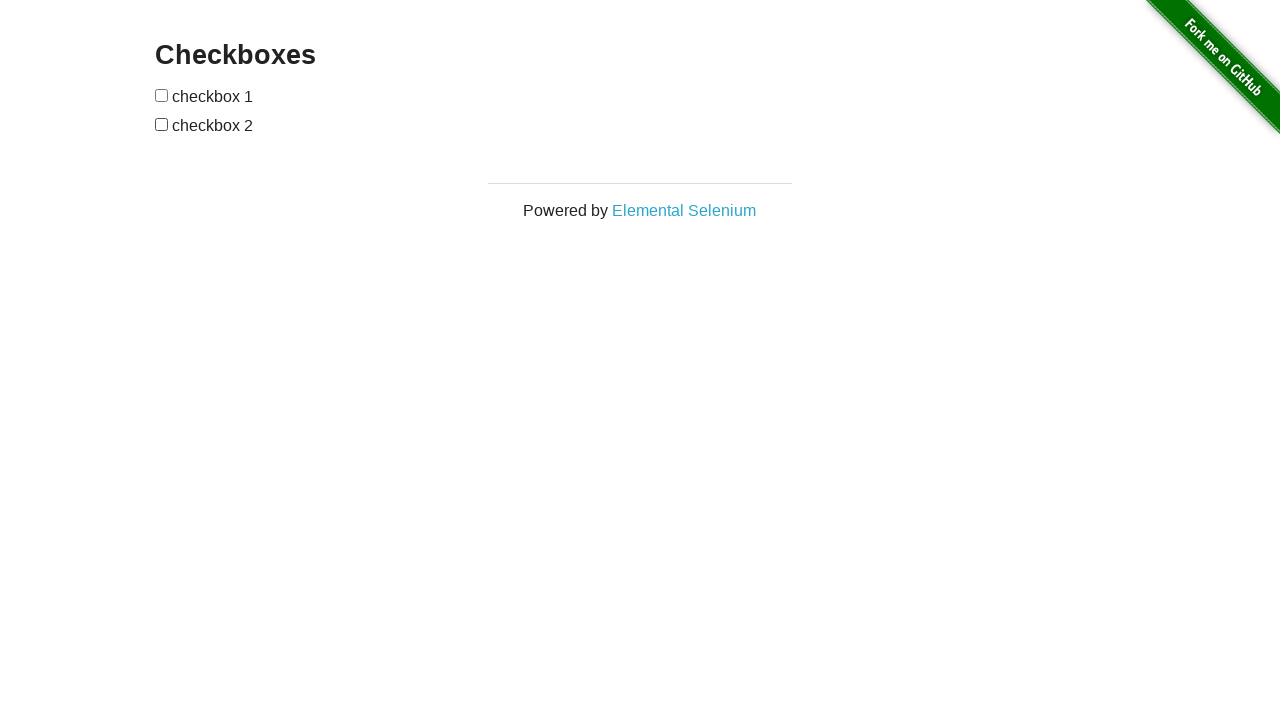

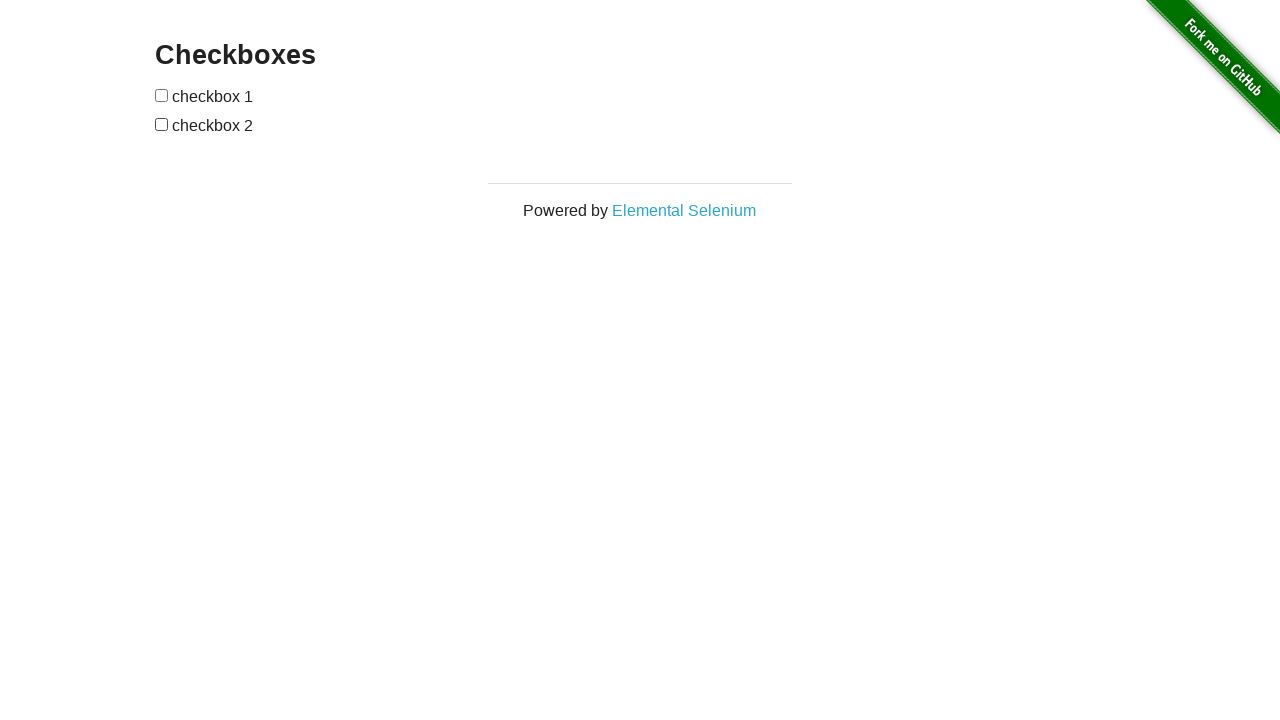